Tests dynamic loading functionality by clicking the Start button and verifying that "Hello World!" text appears after loading completes.

Starting URL: https://the-internet.herokuapp.com/dynamic_loading/1

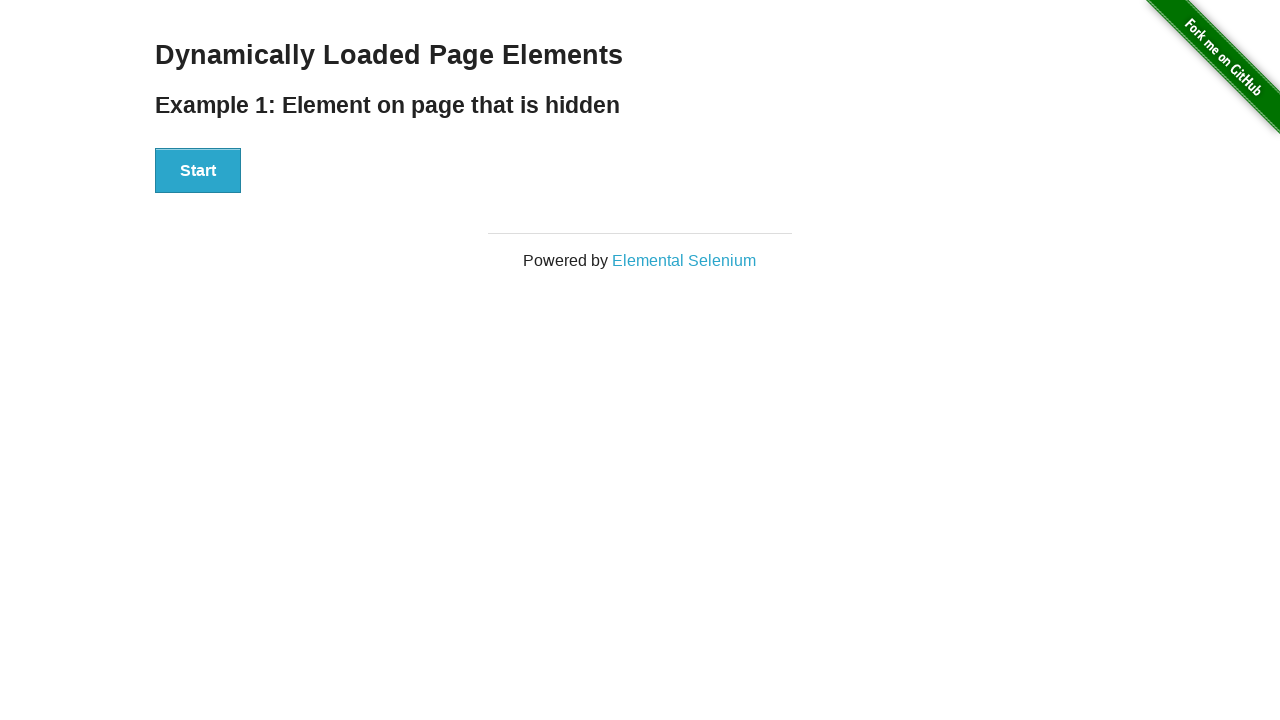

Clicked Start button to trigger dynamic loading at (198, 171) on xpath=//button
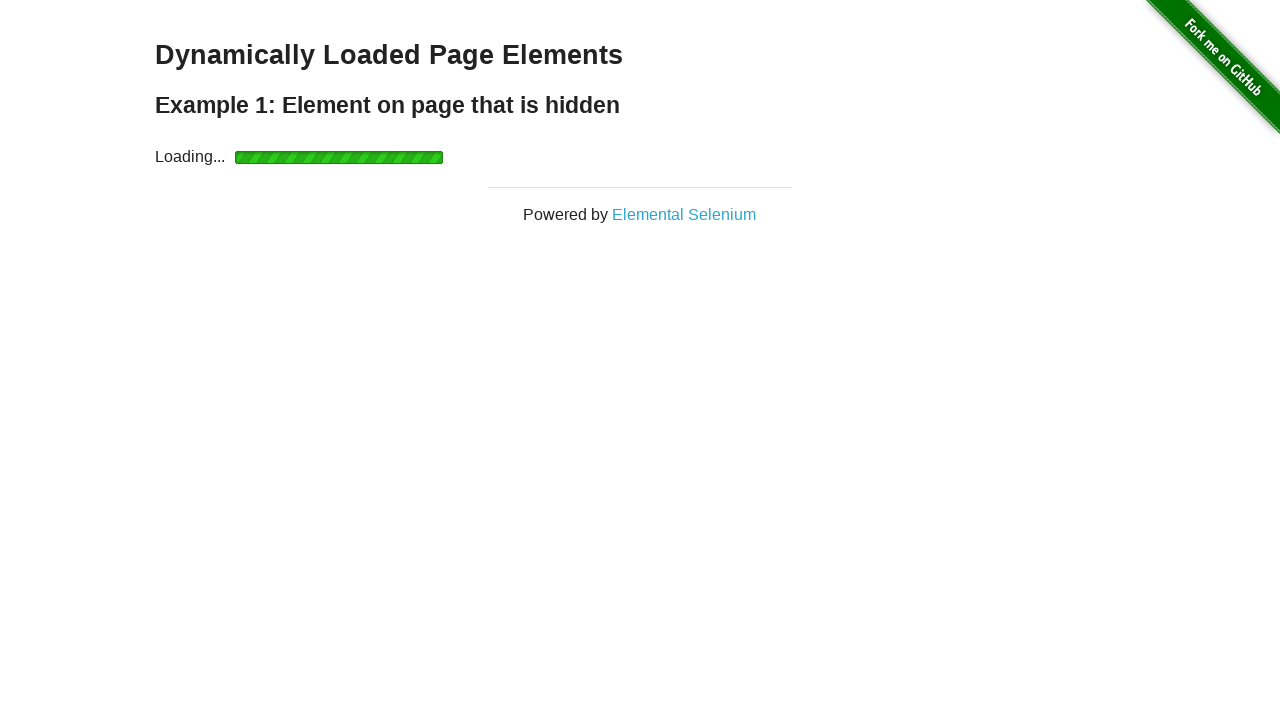

Waited for Hello World! text to become visible after loading completes
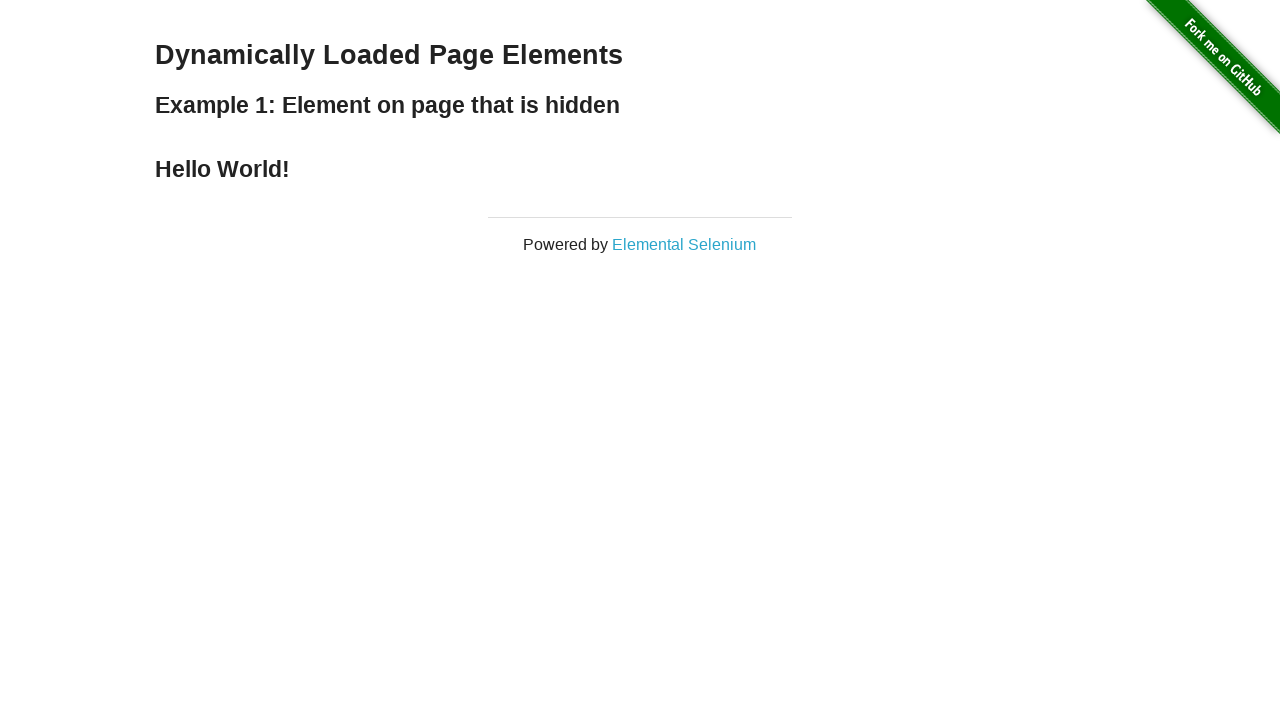

Located the Hello World! element
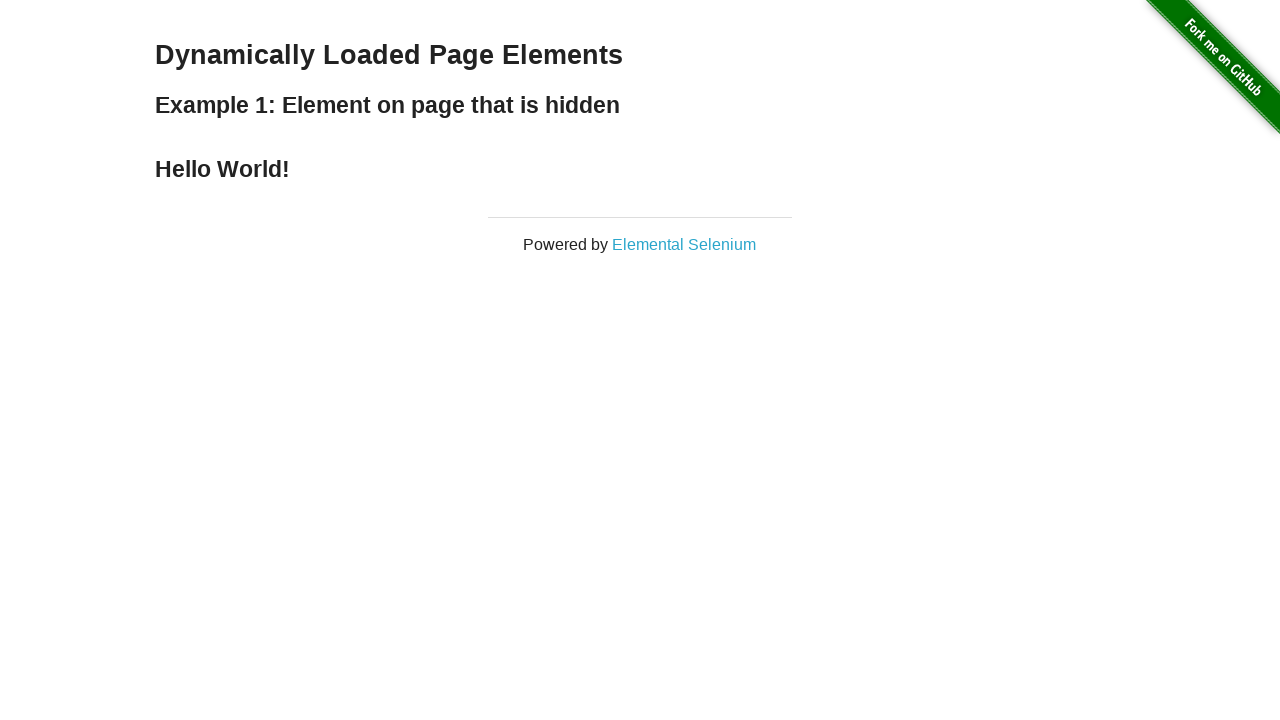

Verified that Hello World! text is displayed correctly
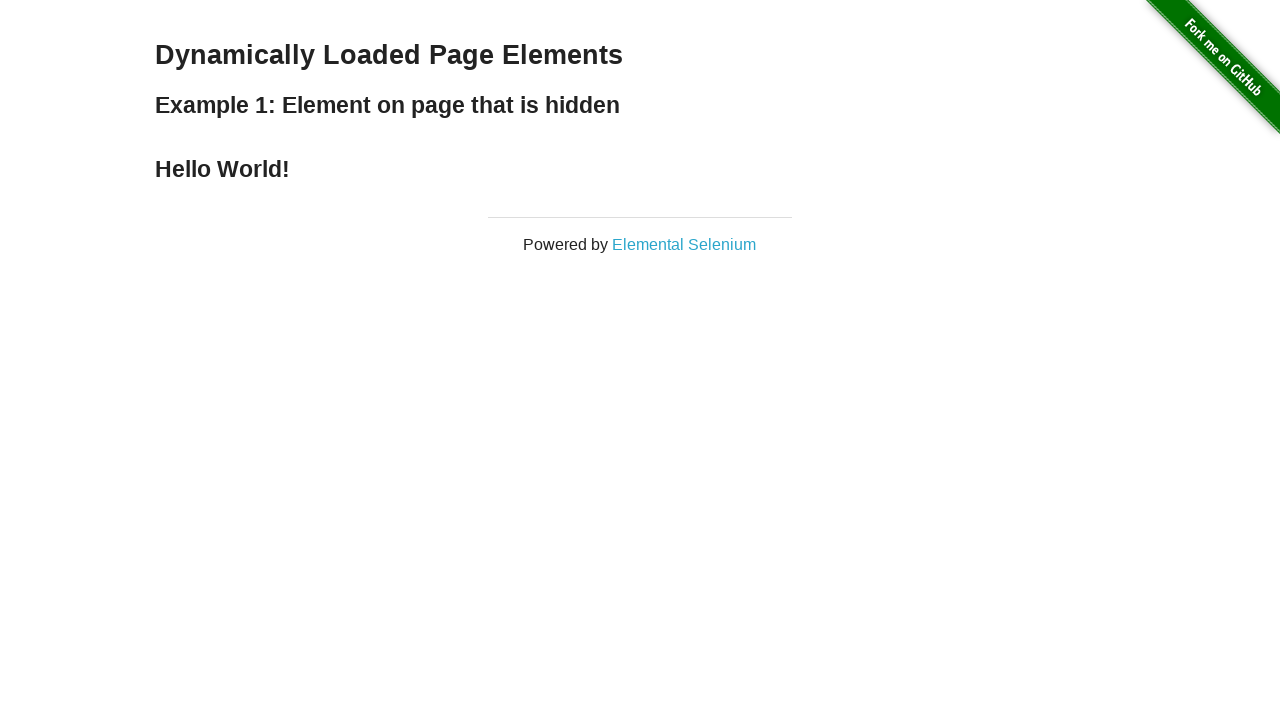

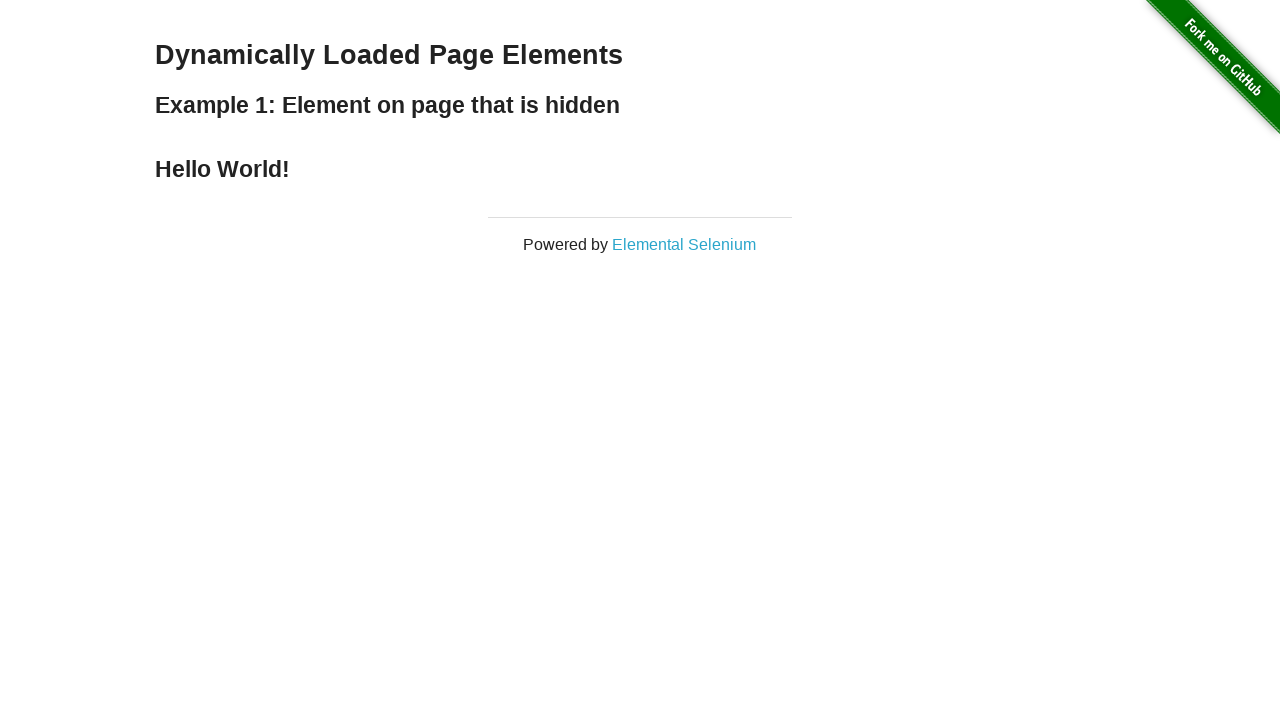